Navigates to GlobalsQA demo site and scrolls down the page by 500 pixels to view more content.

Starting URL: https://www.globalsqa.com/demo-site/

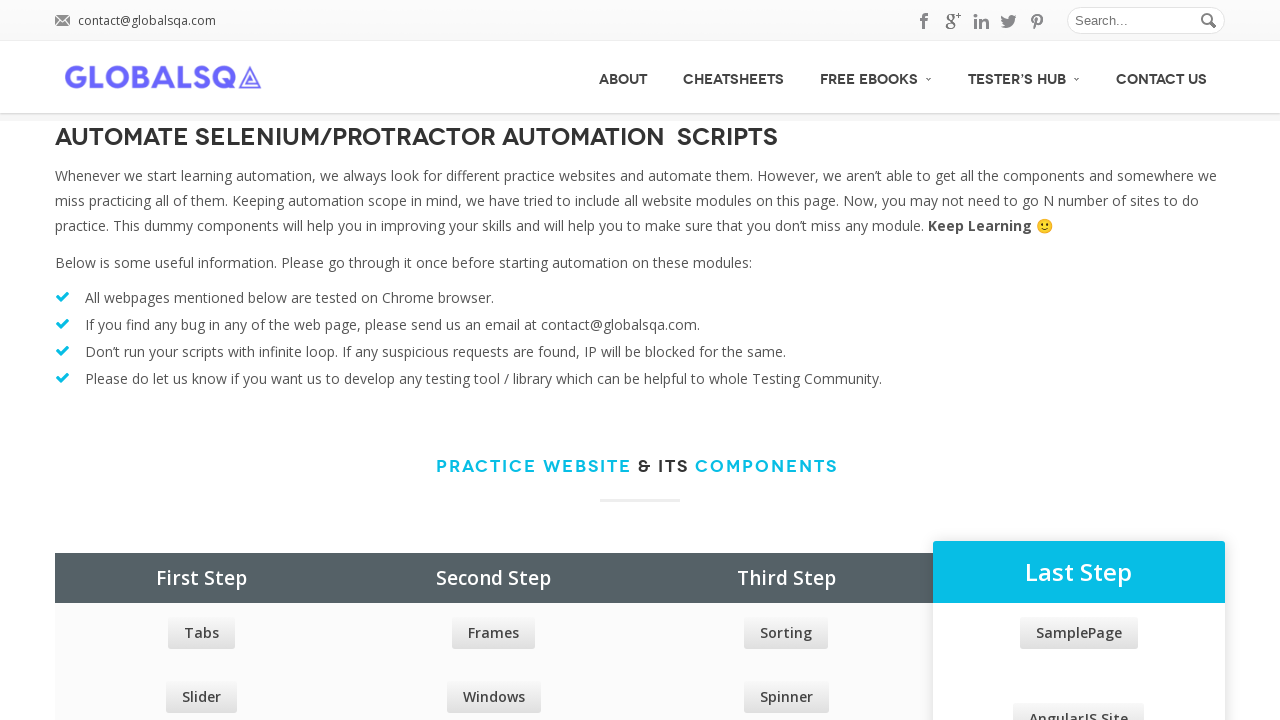

Navigated to GlobalsQA demo site
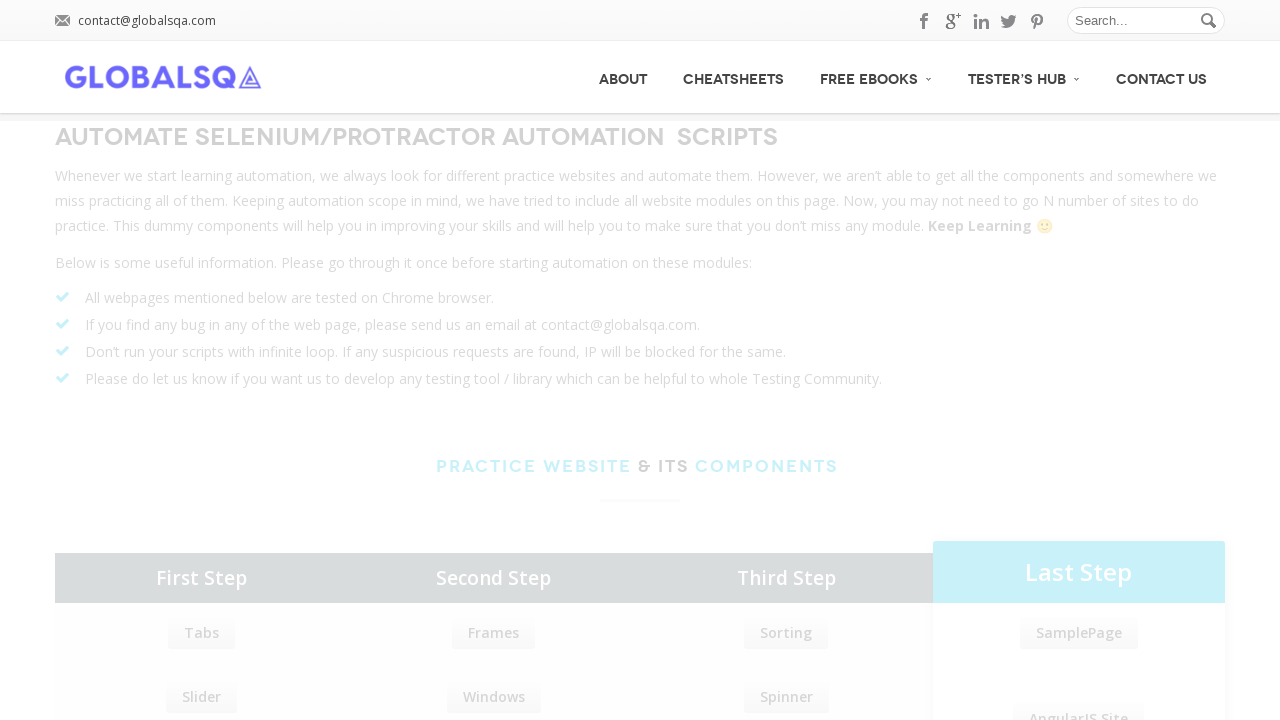

Scrolled down the page by 500 pixels
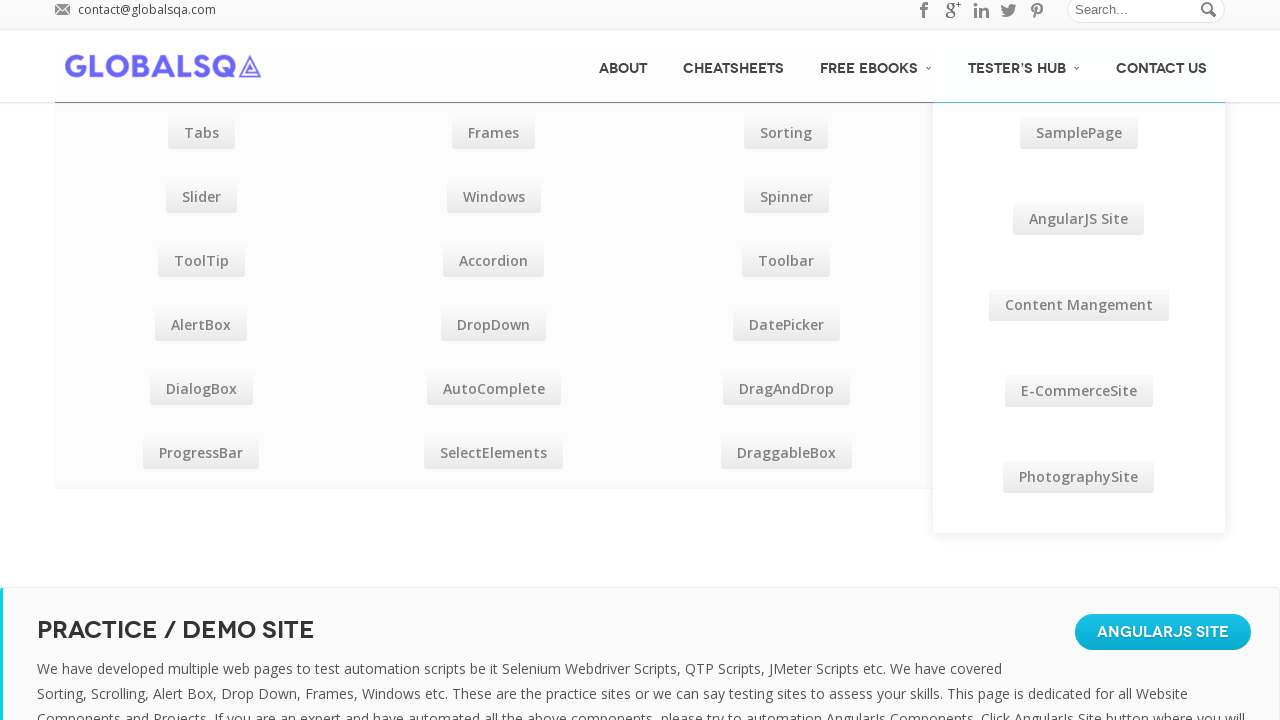

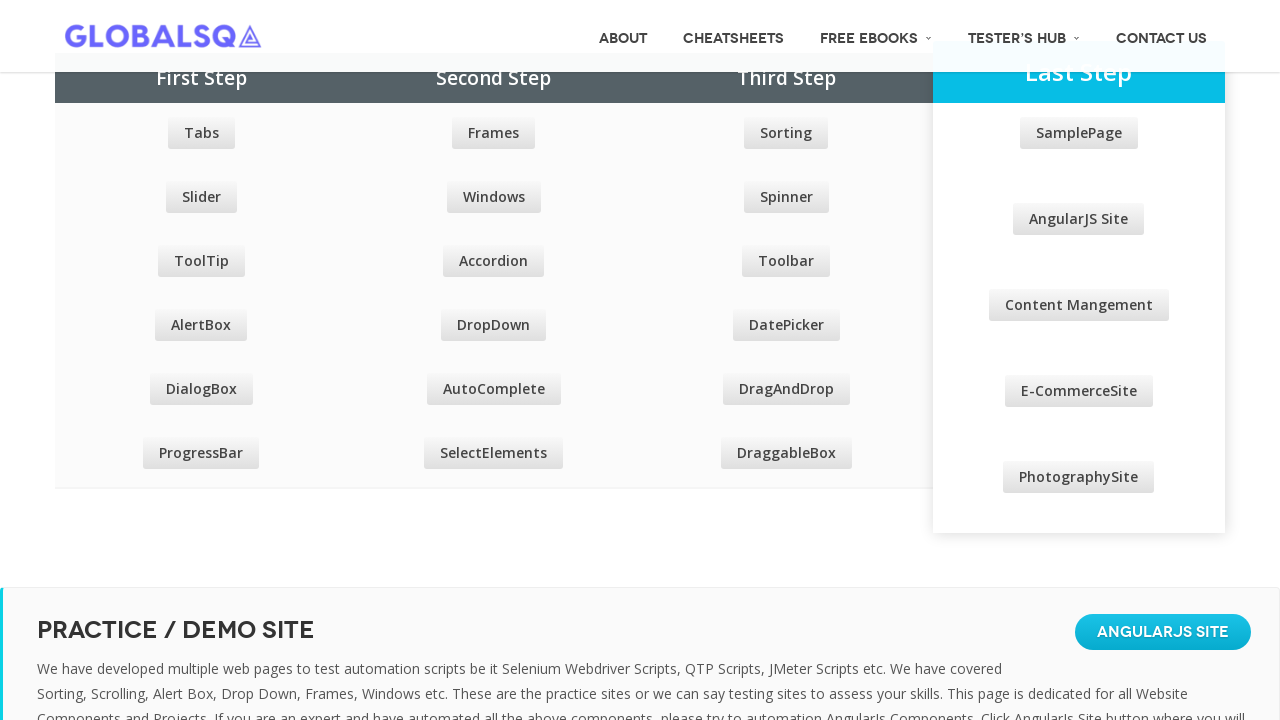